Tests product navigation by clicking on a sale item, verifying the product title is "Thinking in HTML", checking that the normal price is greater than the offer price, and confirming the description section is displayed.

Starting URL: https://practice.automationtesting.in/

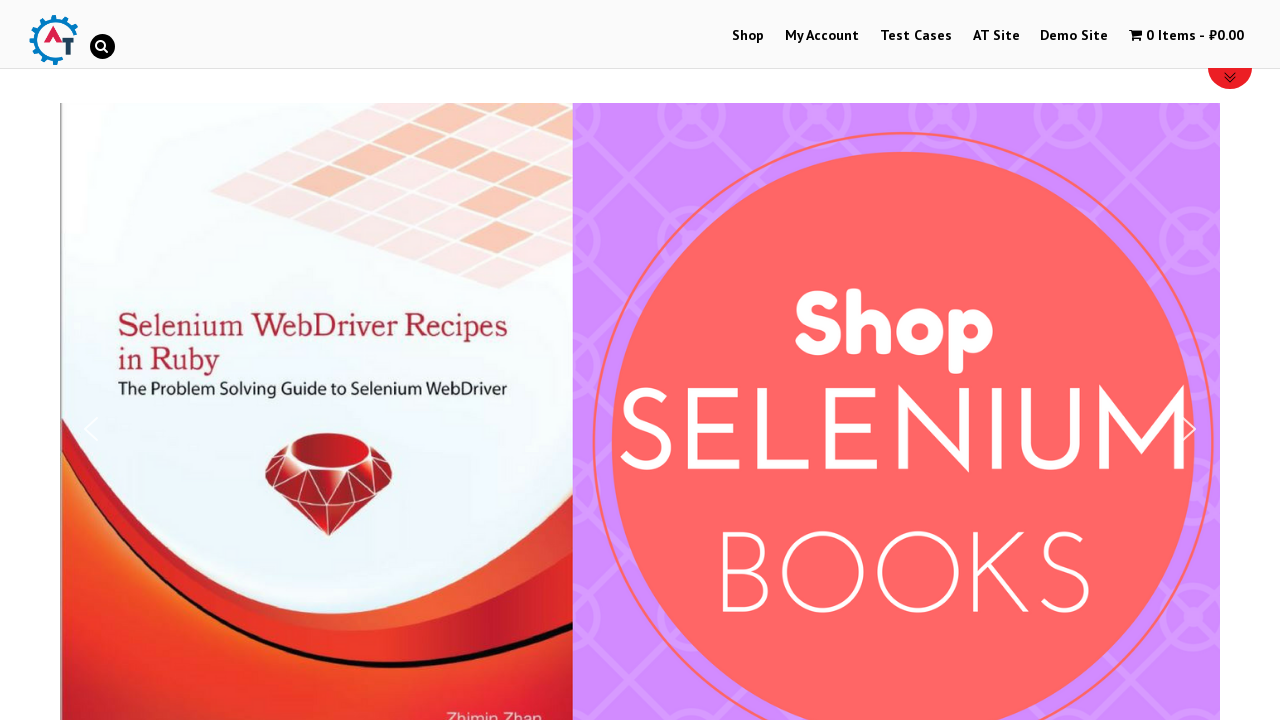

Scrolled sale item into view
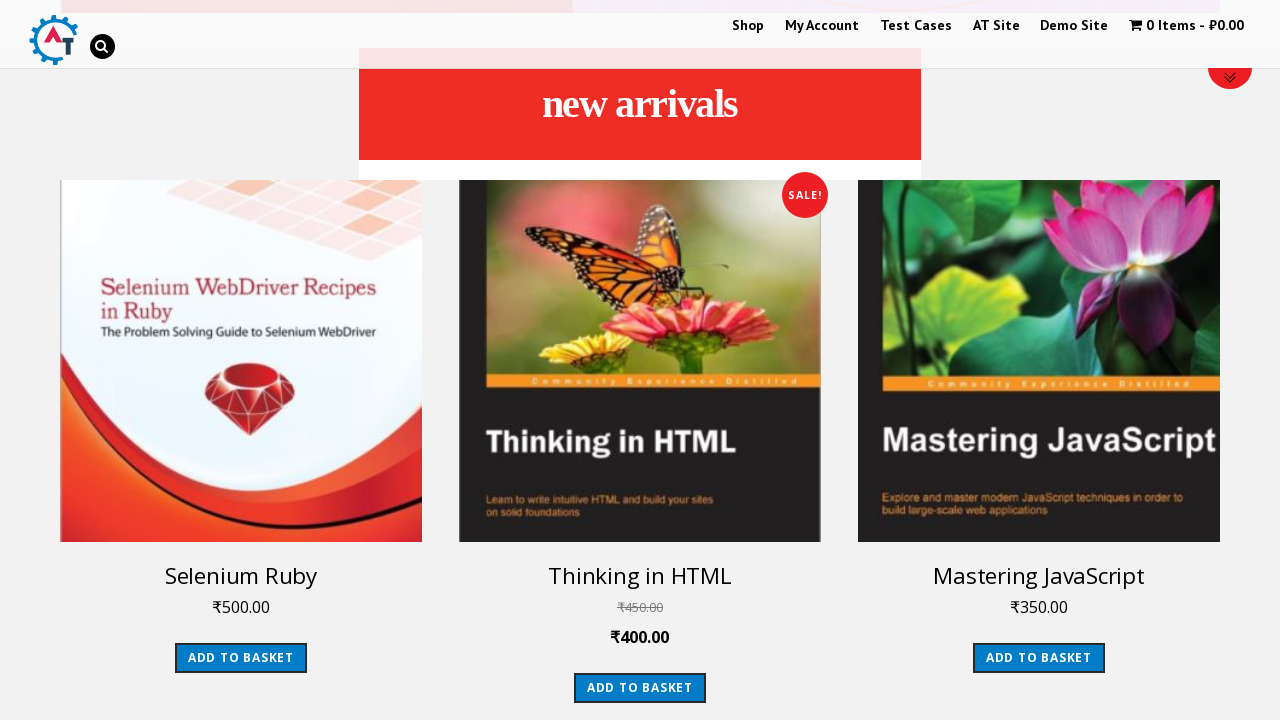

Clicked on sale item image link at (640, 361) on xpath=//span[@class='onsale']/../img[@class='attachment-shop_catalog size-shop_c
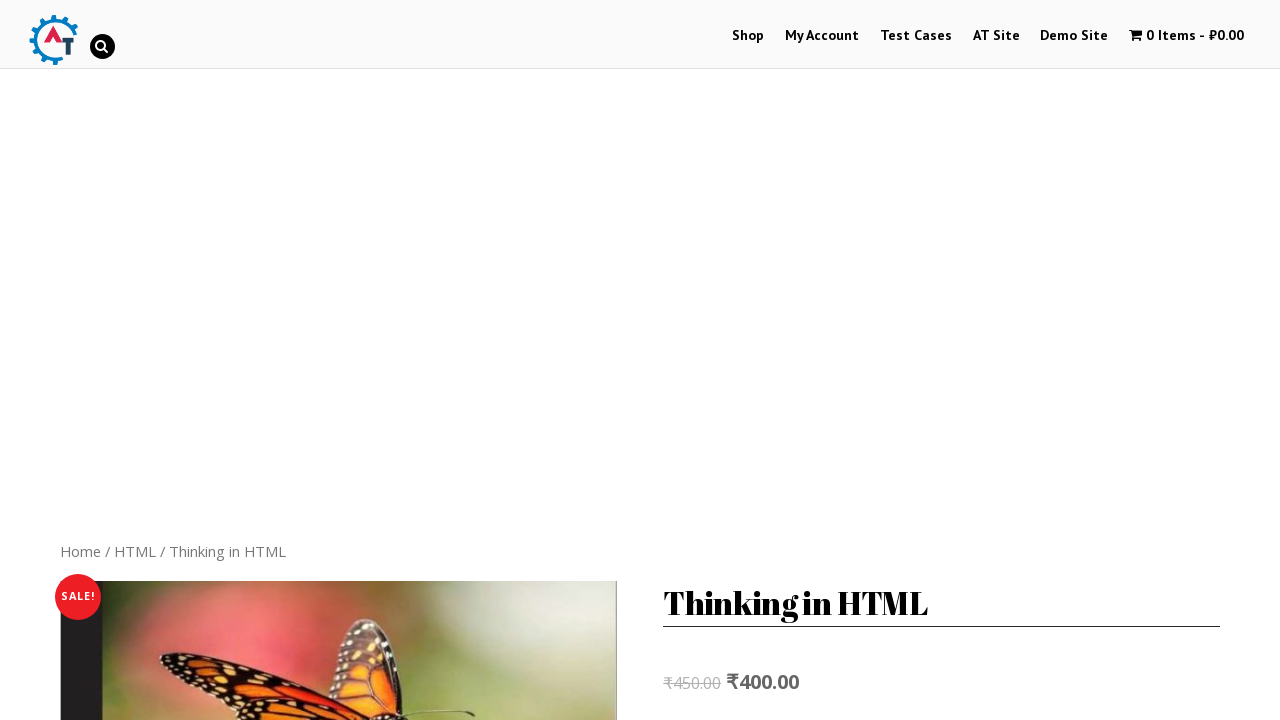

Product page loaded with book image visible
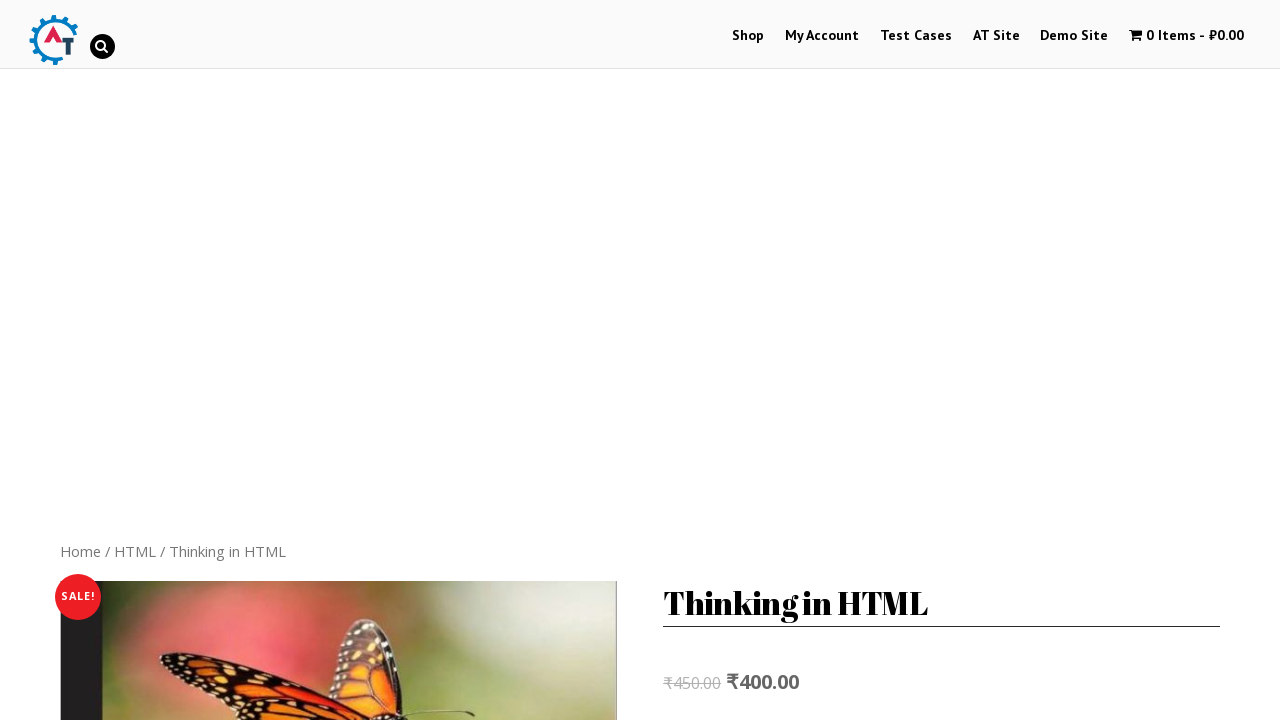

Verified product title is 'Thinking in HTML'
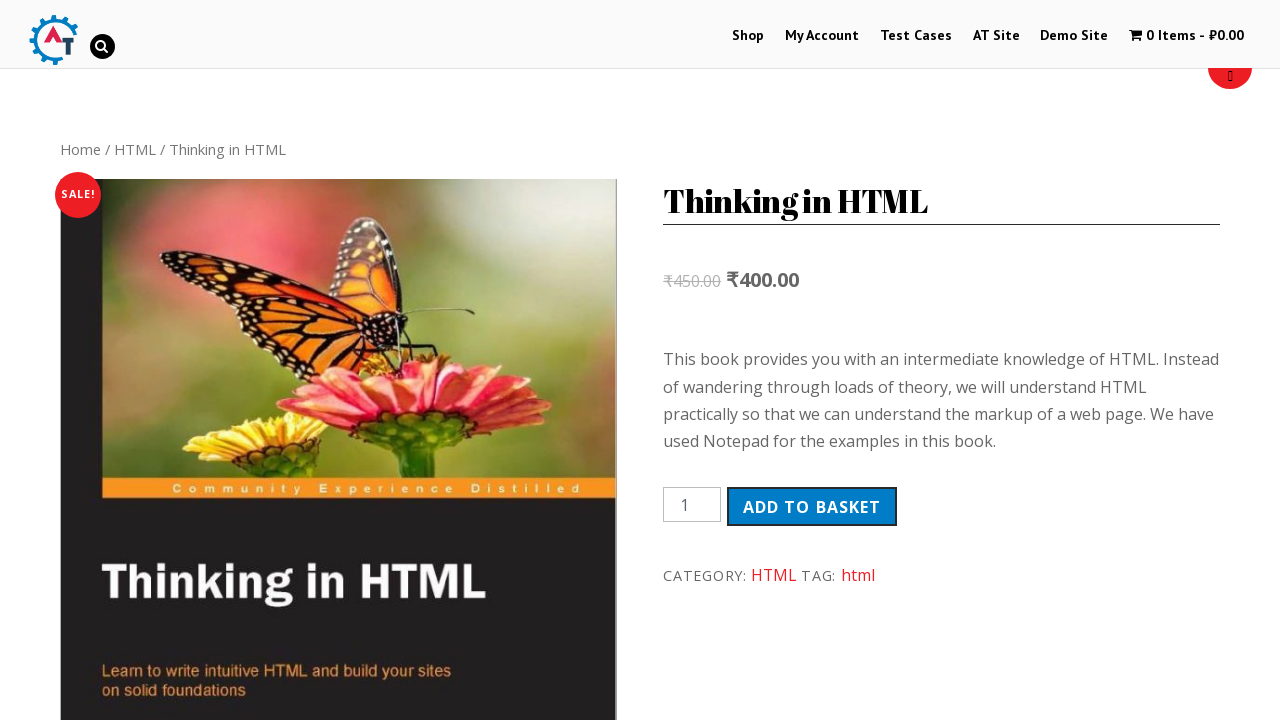

Retrieved normal price text
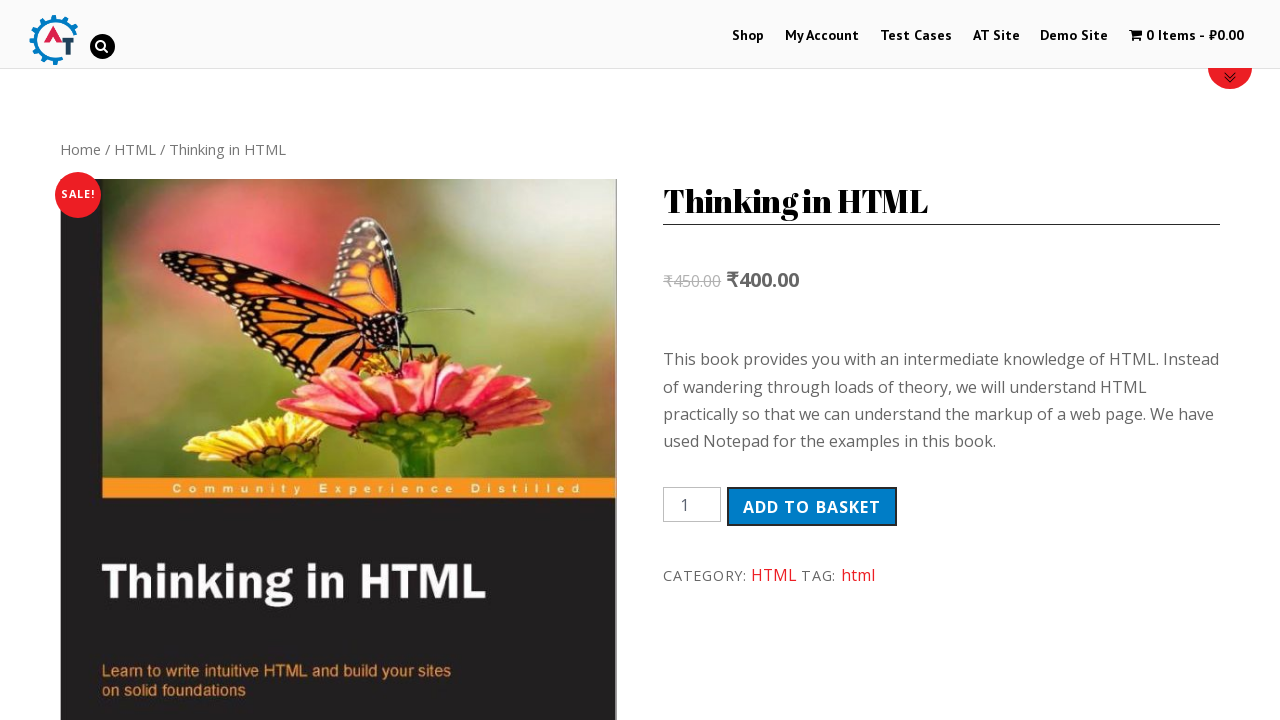

Retrieved offer price text
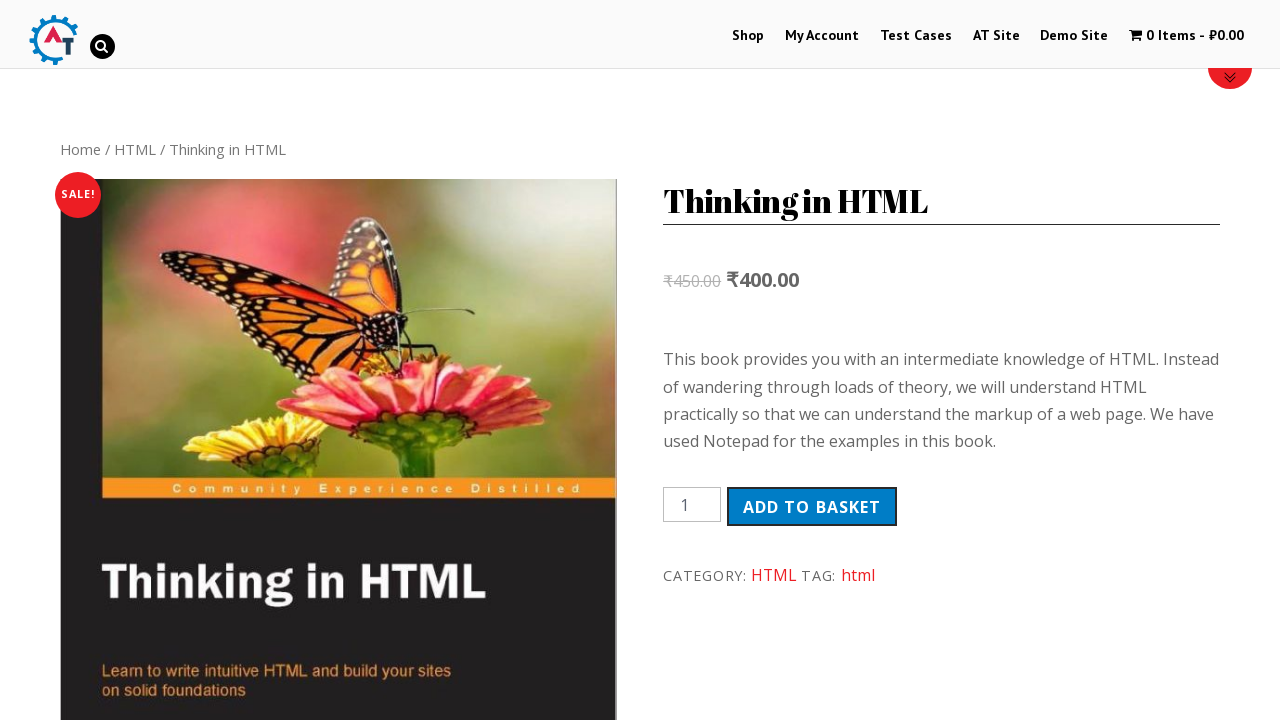

Verified normal price (45000) is greater than offer price (40000)
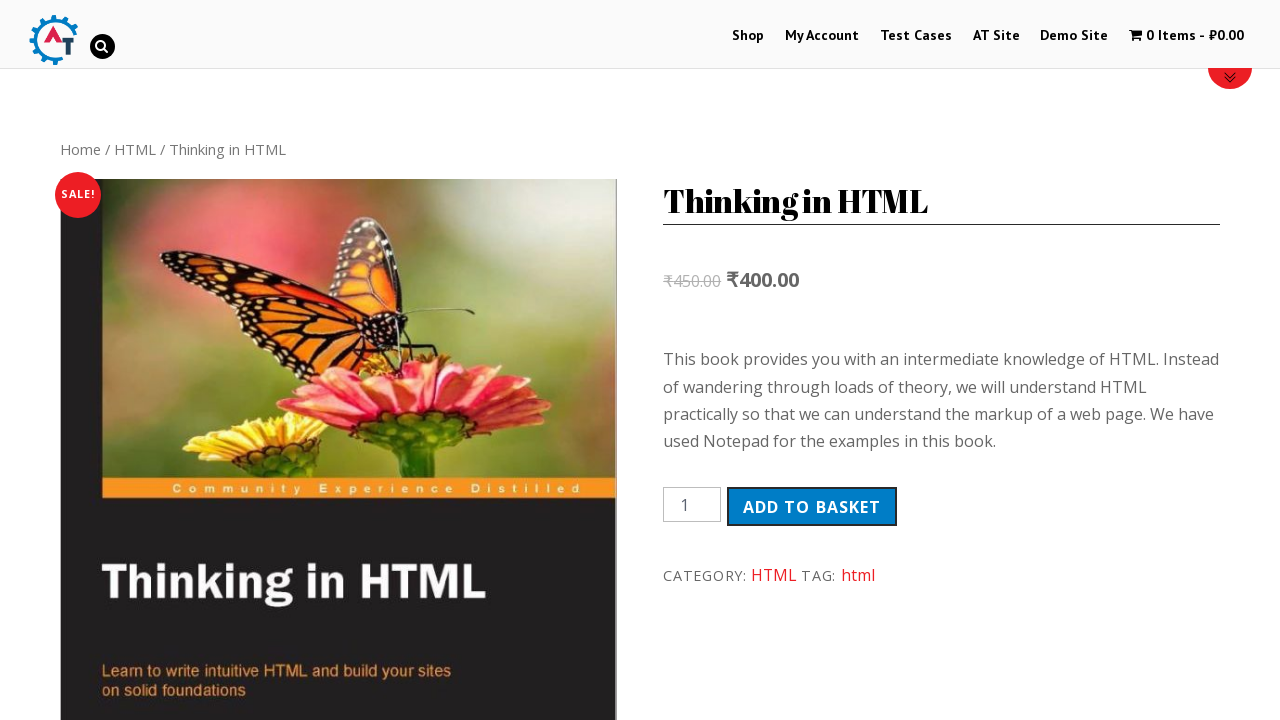

Confirmed description section is visible
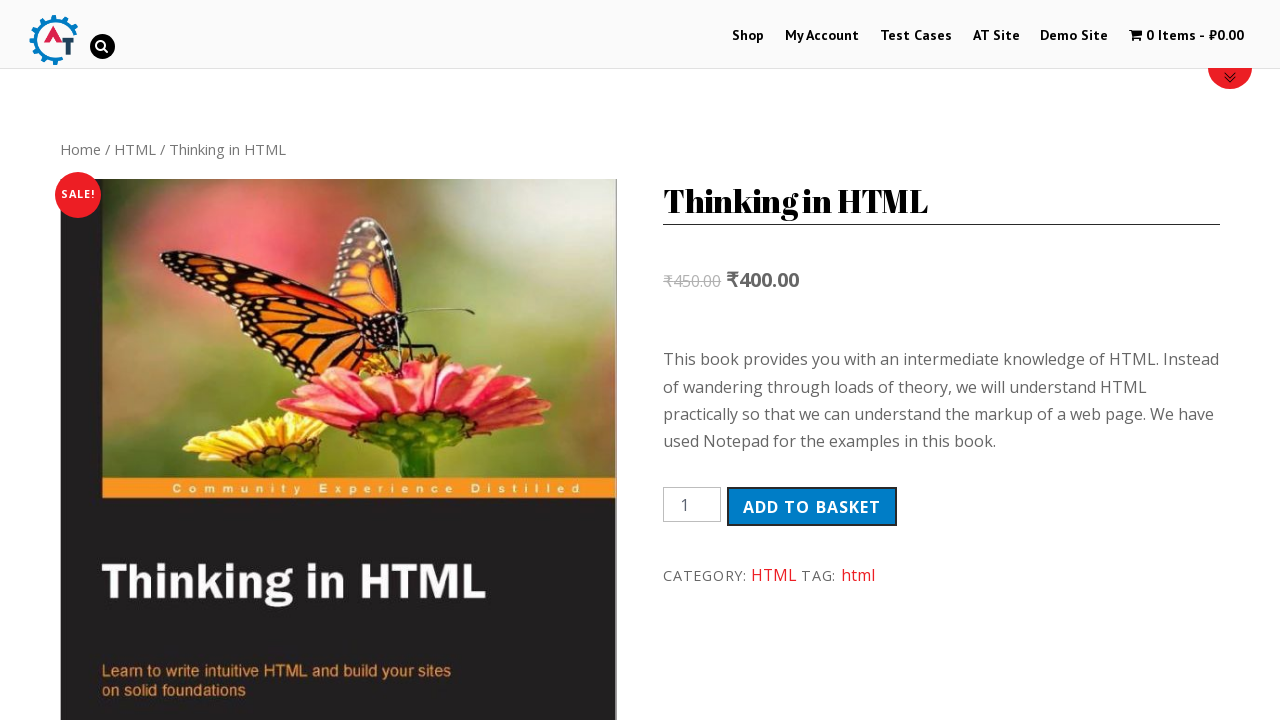

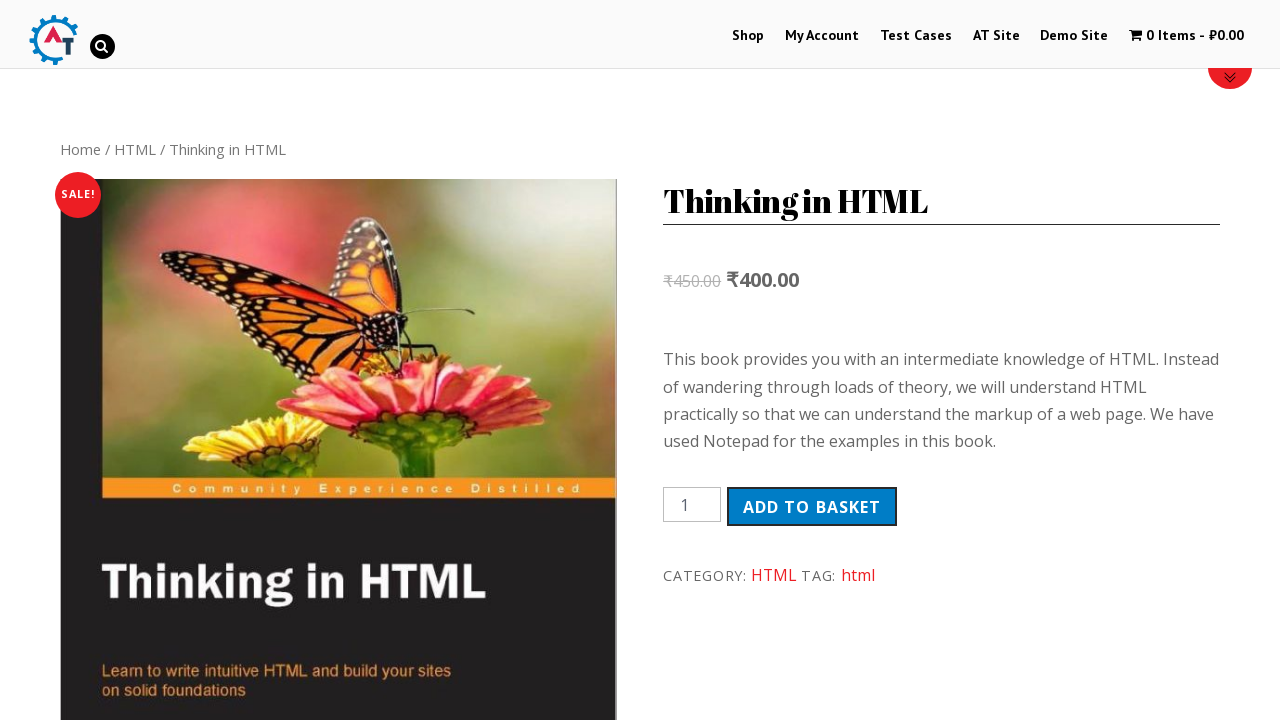